Tests link navigation by calculating a mathematical value (pi^e * 10000), clicking the link with that text, then filling out a form with first name, last name, city, and country fields before submitting.

Starting URL: http://suninjuly.github.io/find_link_text

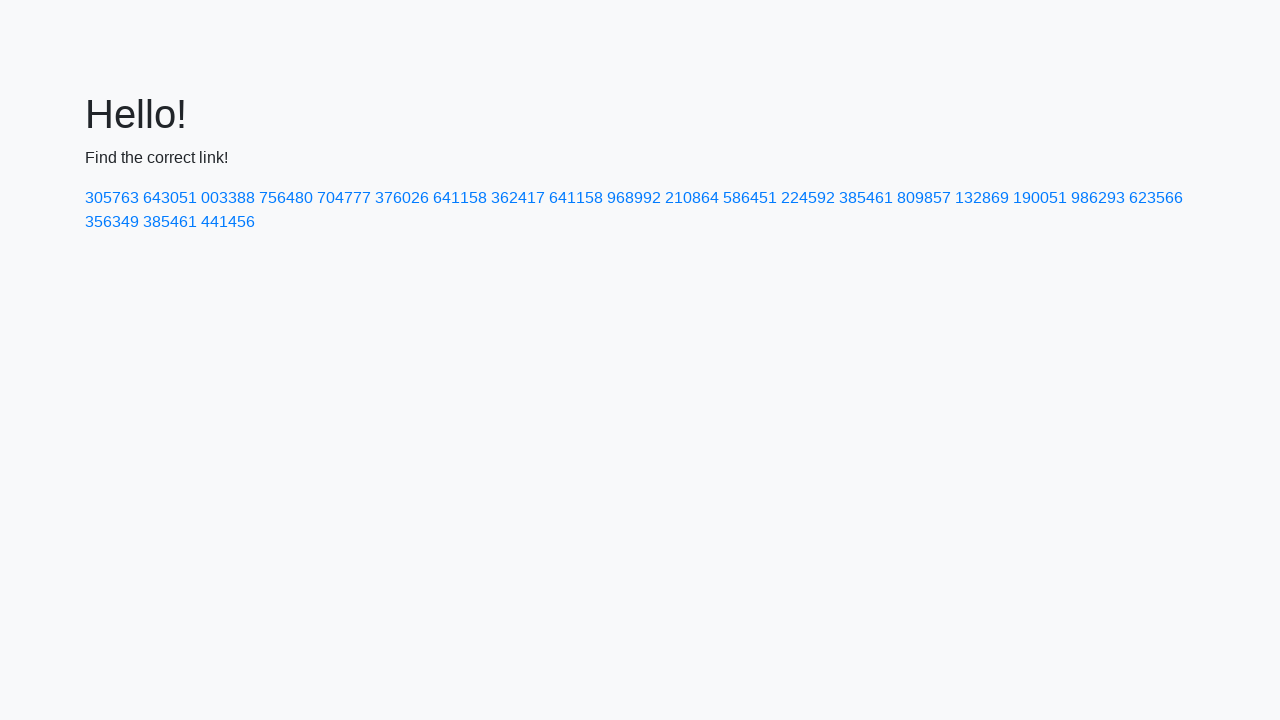

Clicked link with calculated text value 224592 (ceil(pi^e * 10000)) at (808, 198) on a:text-is('224592')
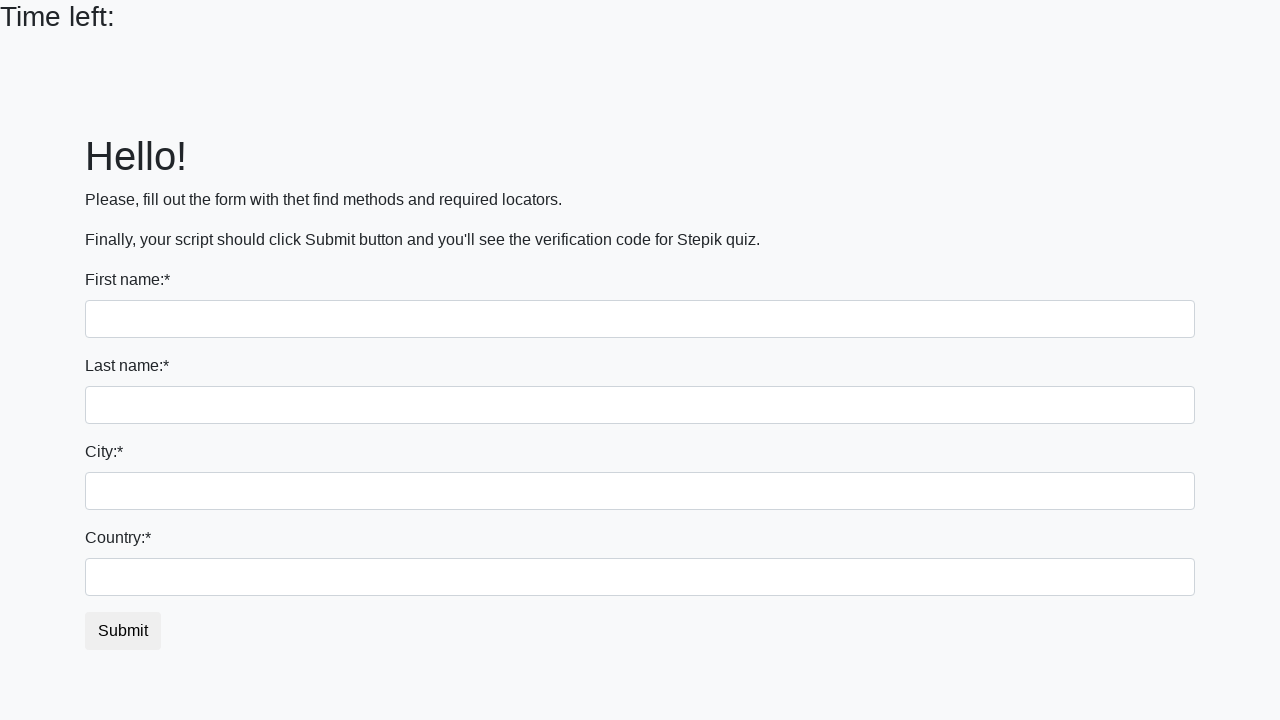

Filled first name field with 'Ivan' on input >> nth=0
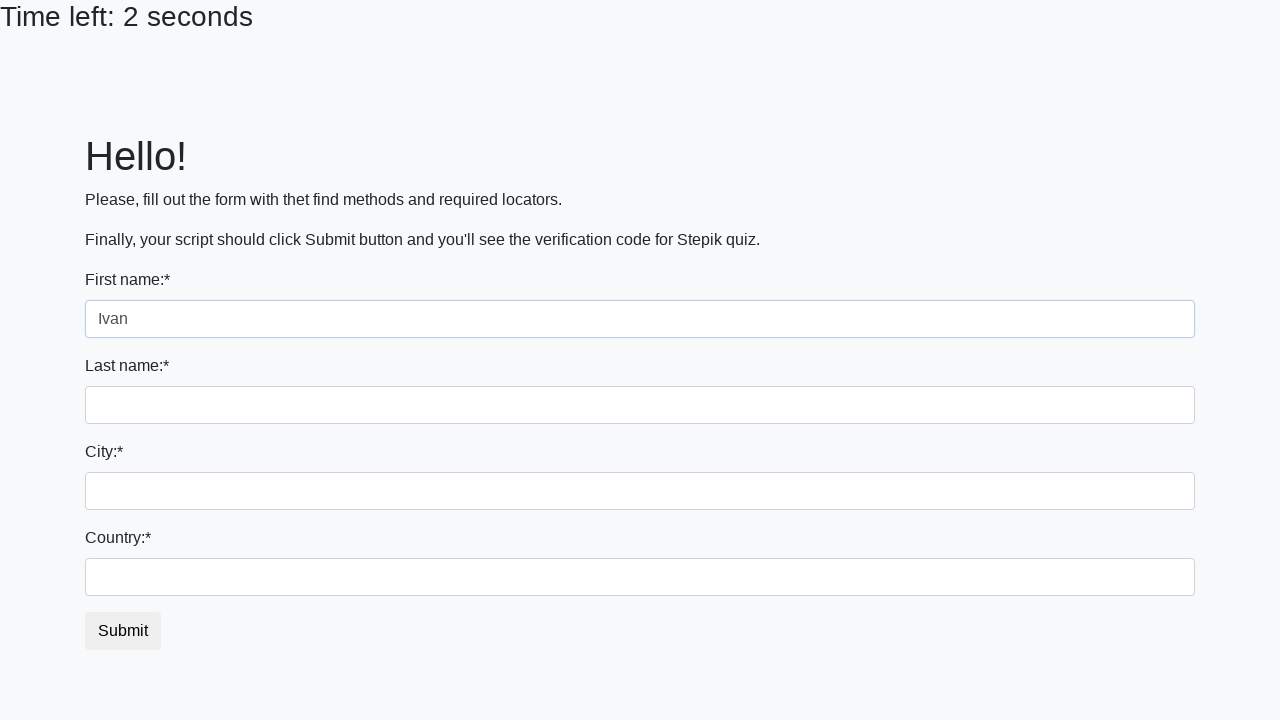

Filled last name field with 'Petrov' on input[name='last_name']
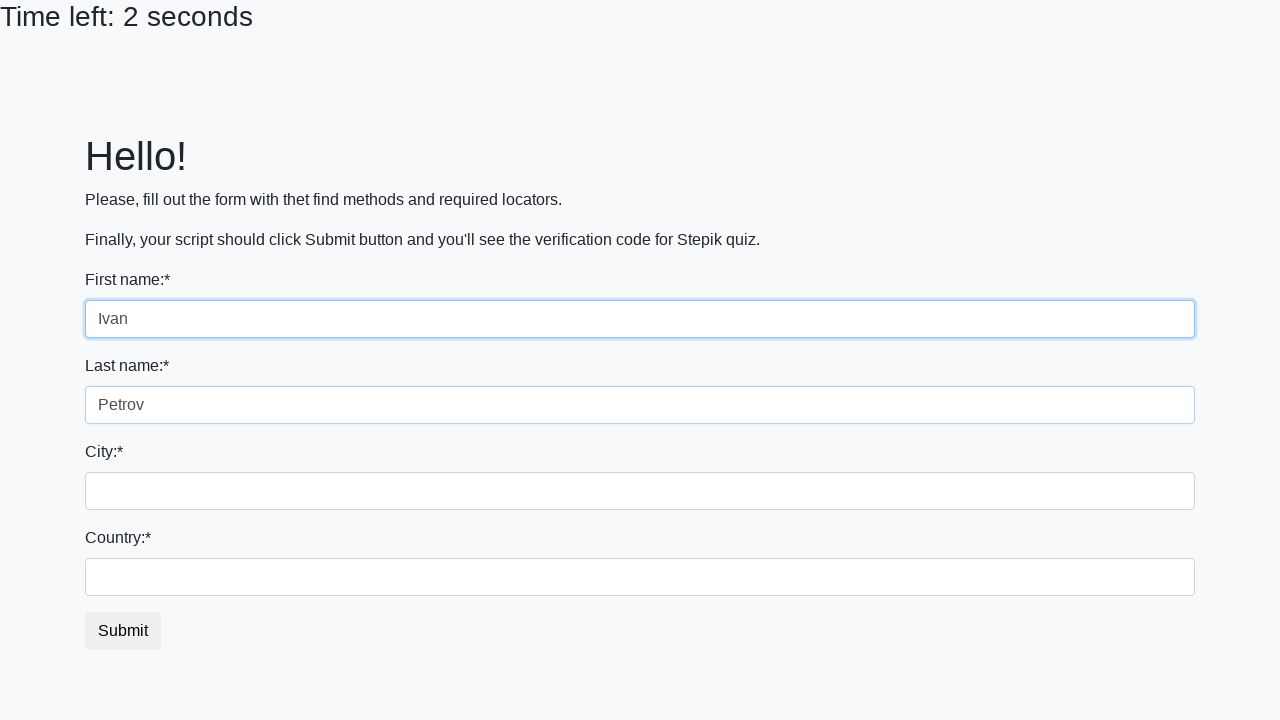

Filled city field with 'Smolensk' on .city
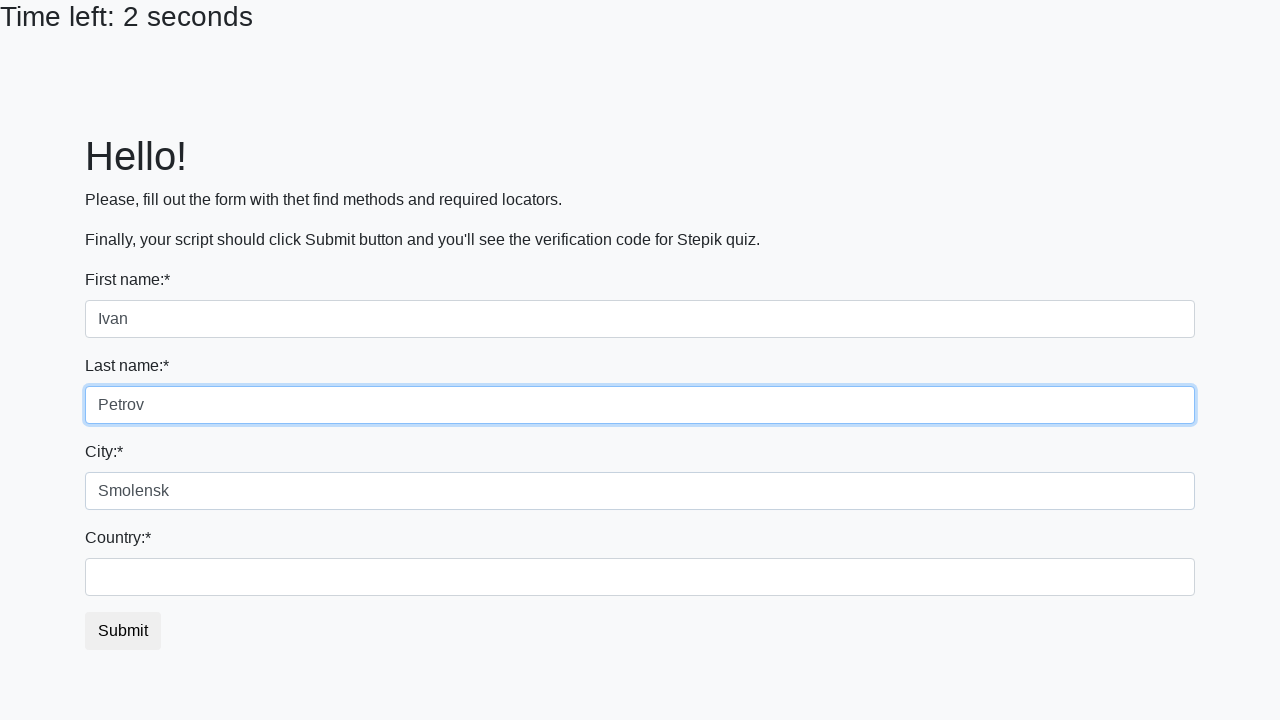

Filled country field with 'Russia' on #country
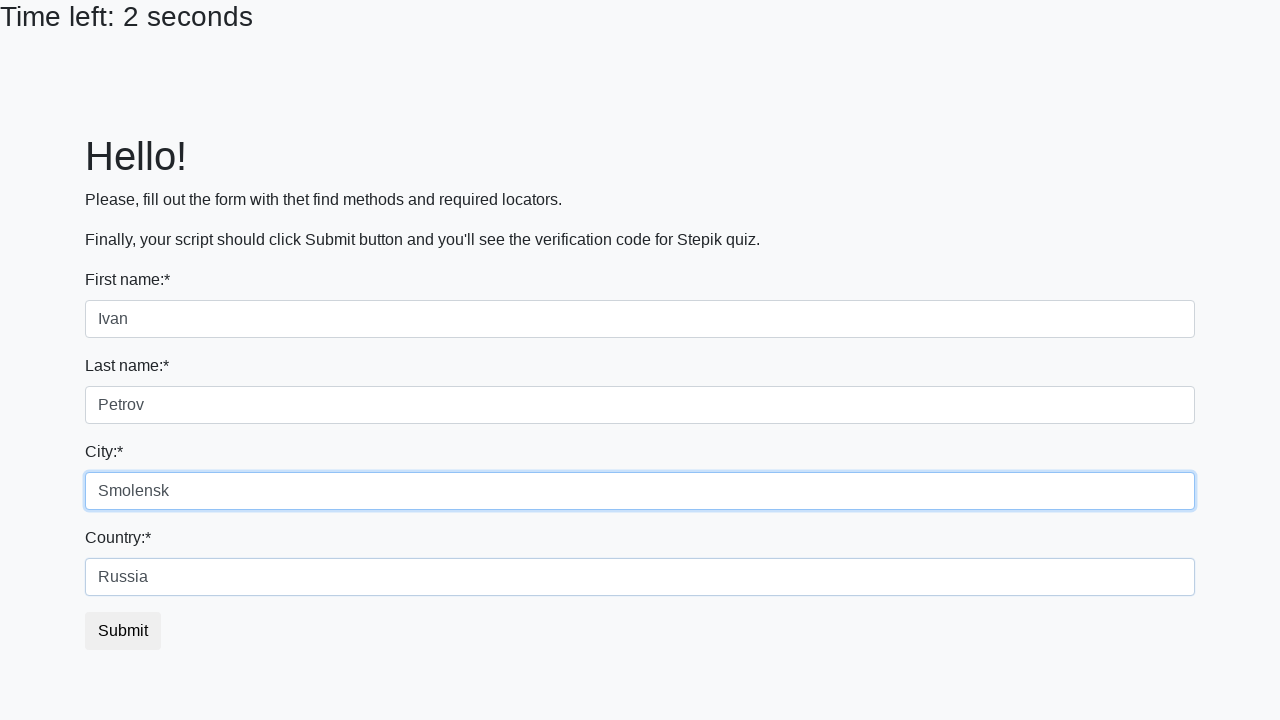

Clicked submit button to complete form submission at (123, 631) on button.btn
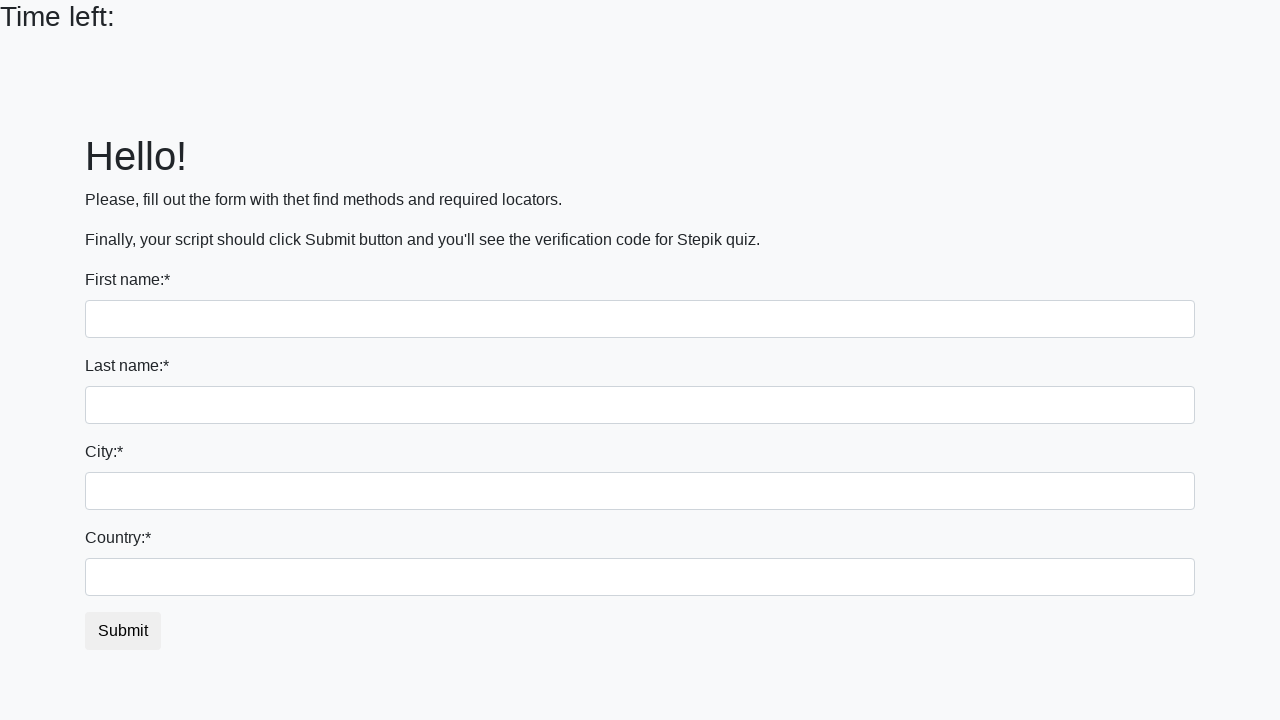

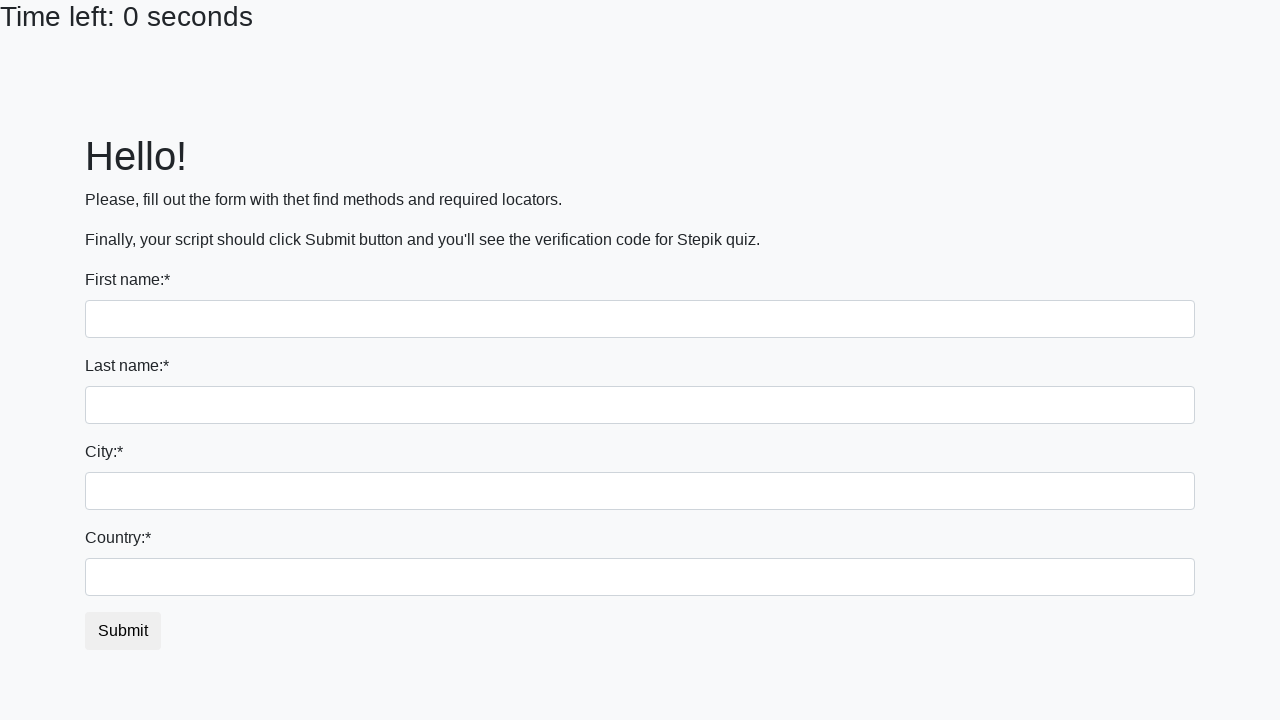